Verifies that the "Log In" button on the NextBaseCRM login page displays the expected text value "Log In" by checking the button's value attribute.

Starting URL: https://login1.nextbasecrm.com/

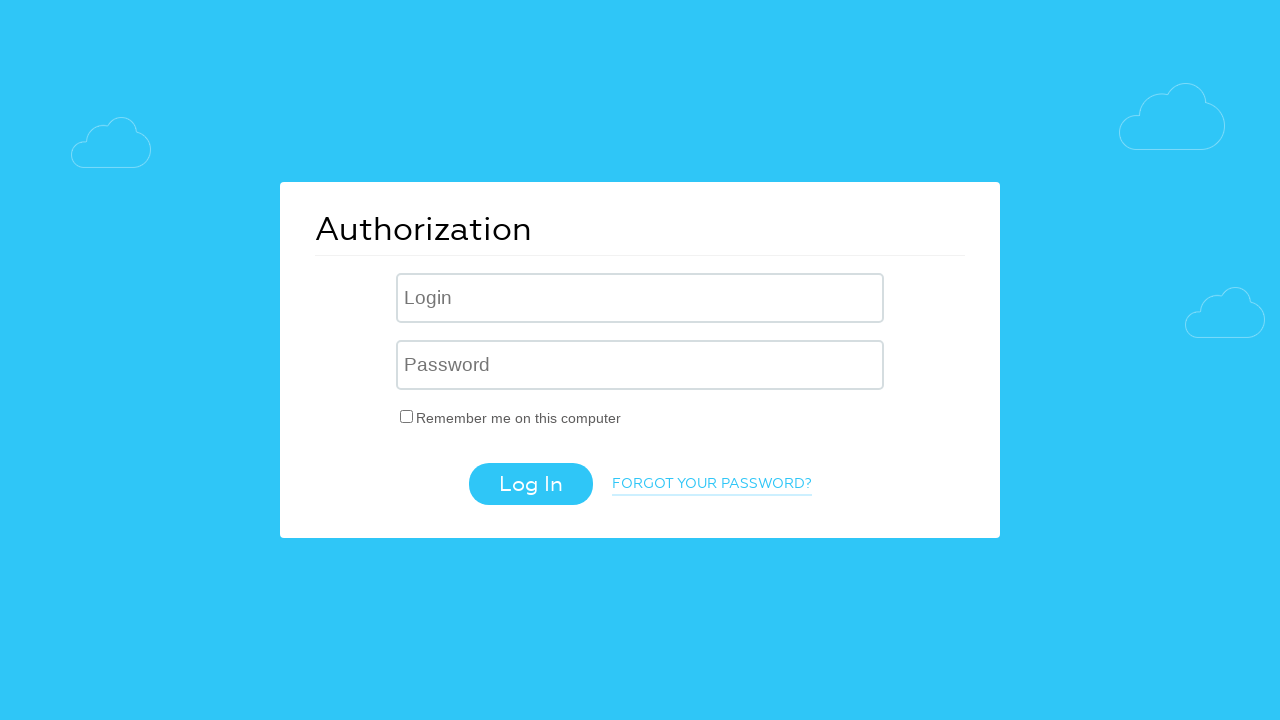

Located the Log In button using CSS selector input[value='Log In']
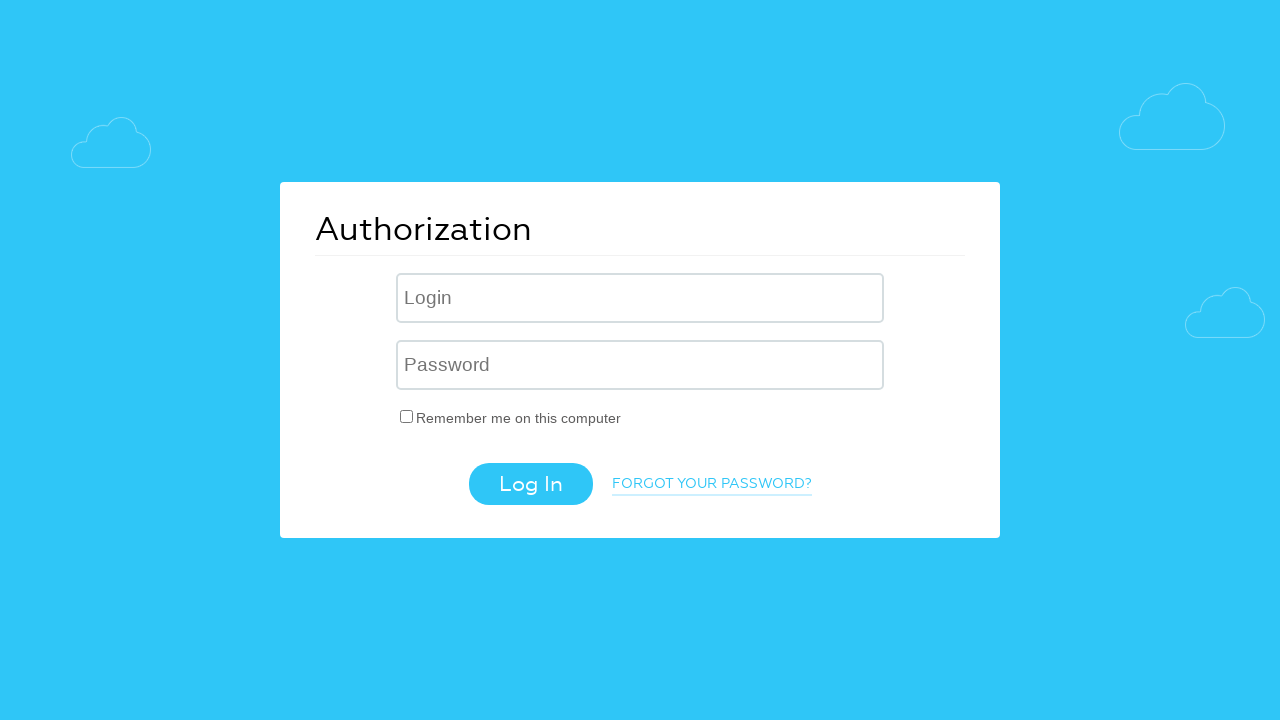

Log In button is now visible on the page
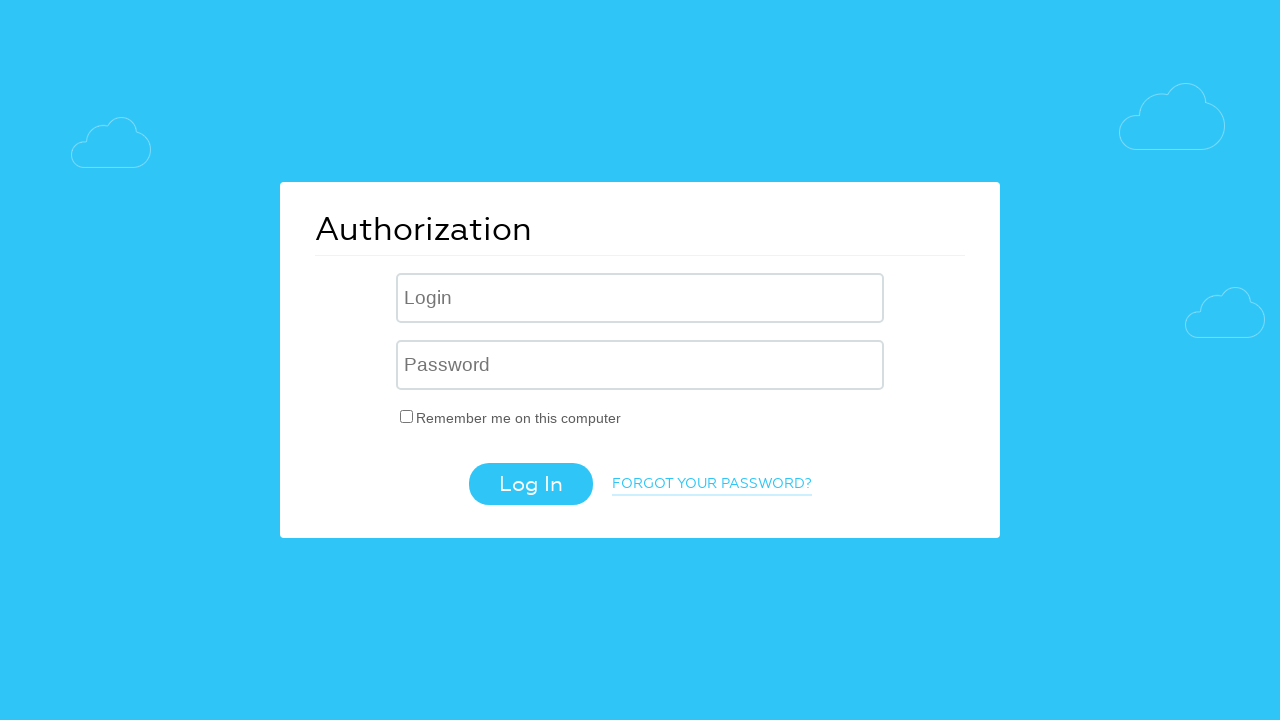

Retrieved the value attribute from Log In button: 'Log In'
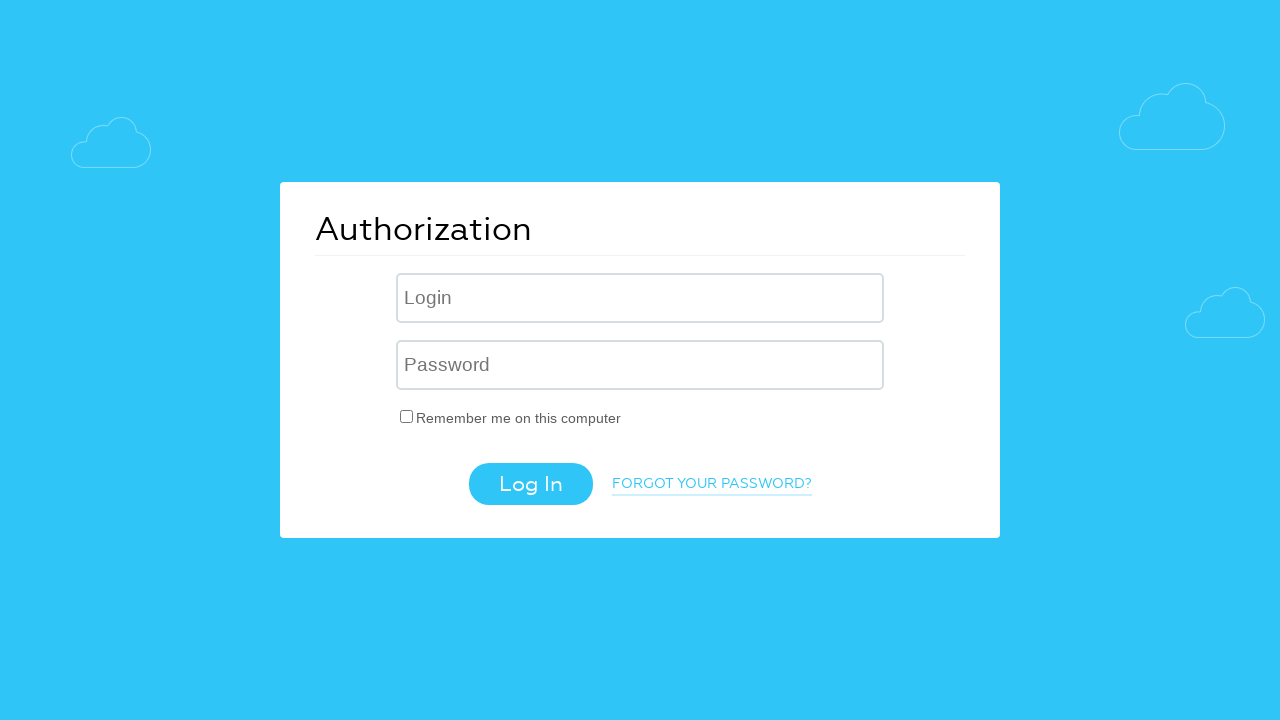

Set expected button text to 'Log In'
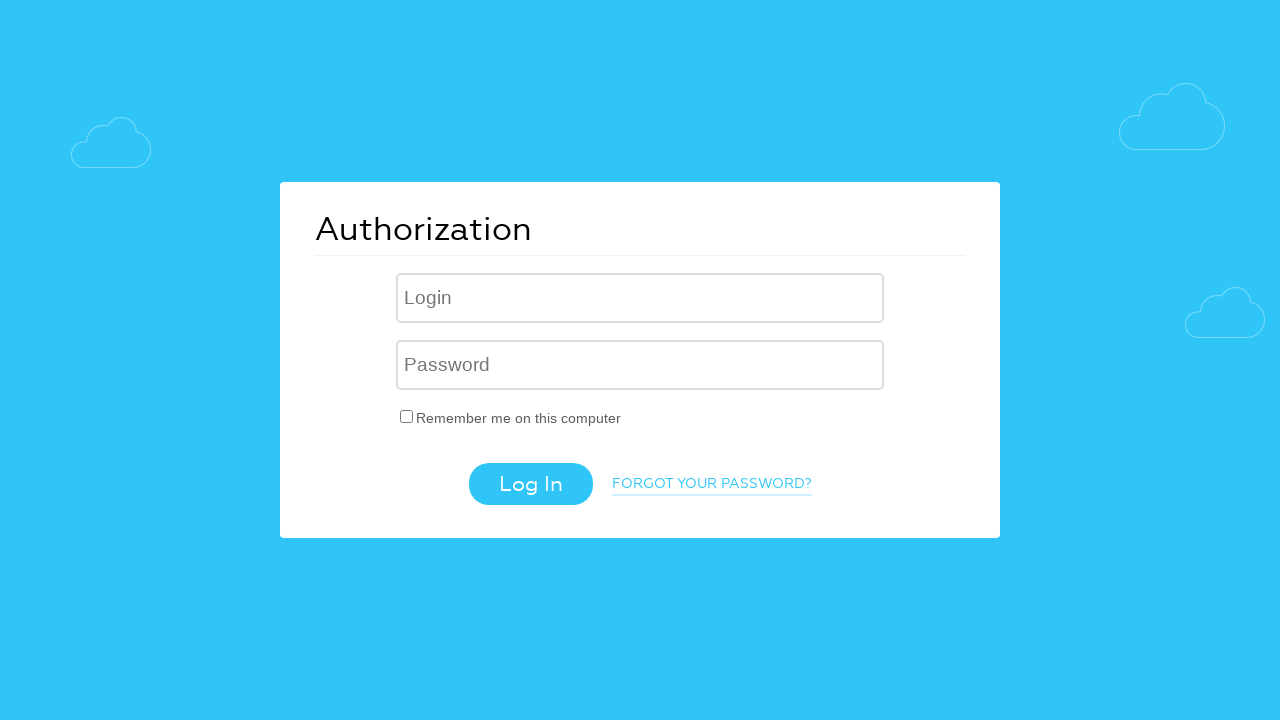

Assertion passed: Log In button value matches expected text 'Log In'
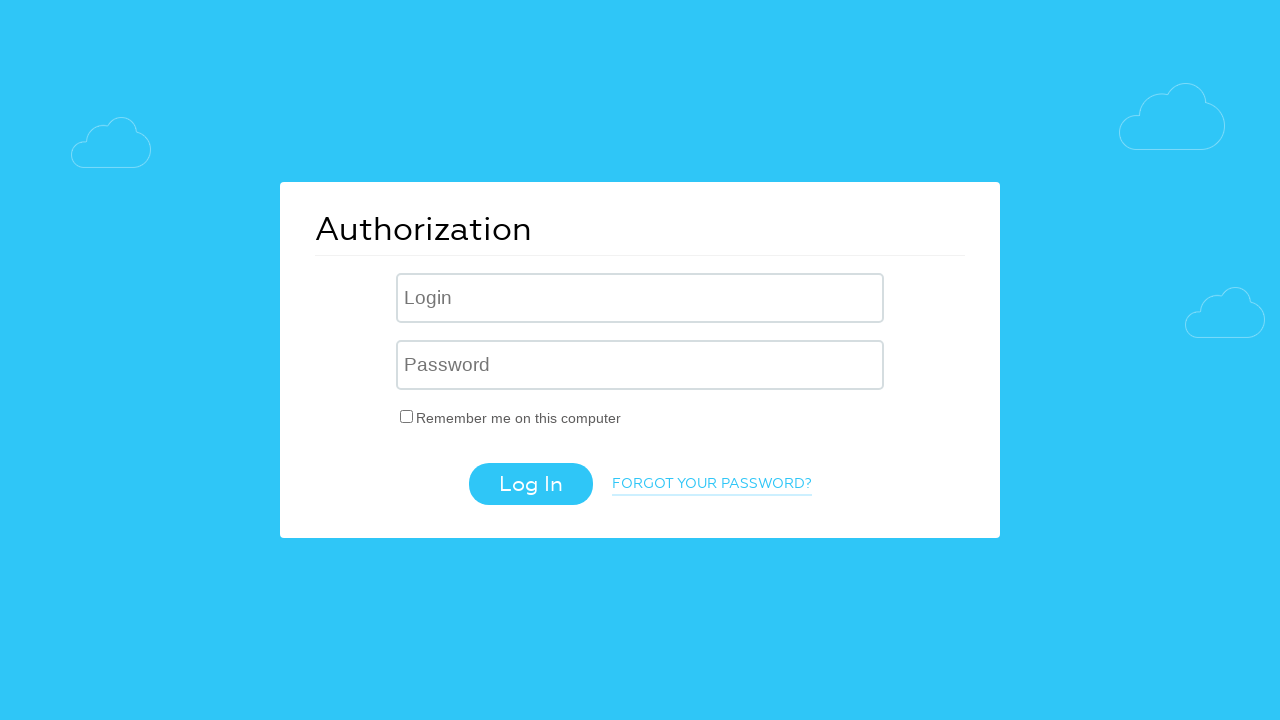

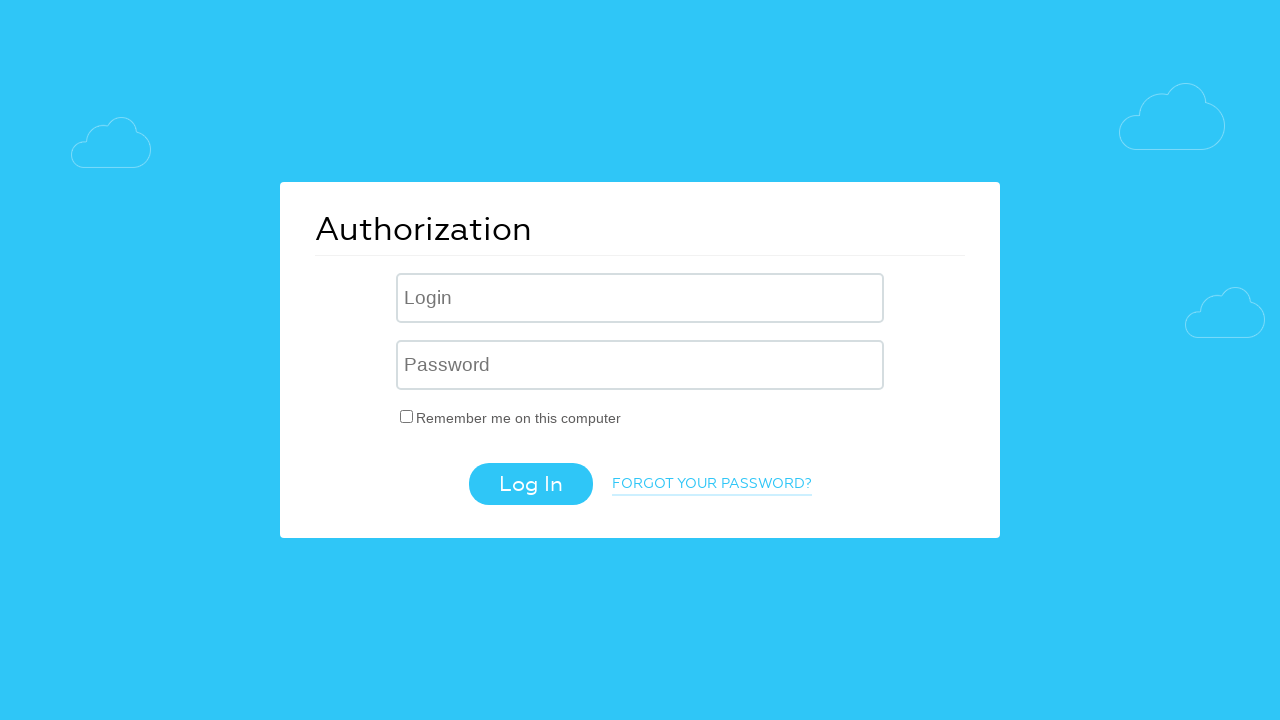